Tests iframe interaction by switching to an iframe and clicking a button inside it

Starting URL: http://www.w3schools.com/js/tryit.asp?filename=tryjs_confirm

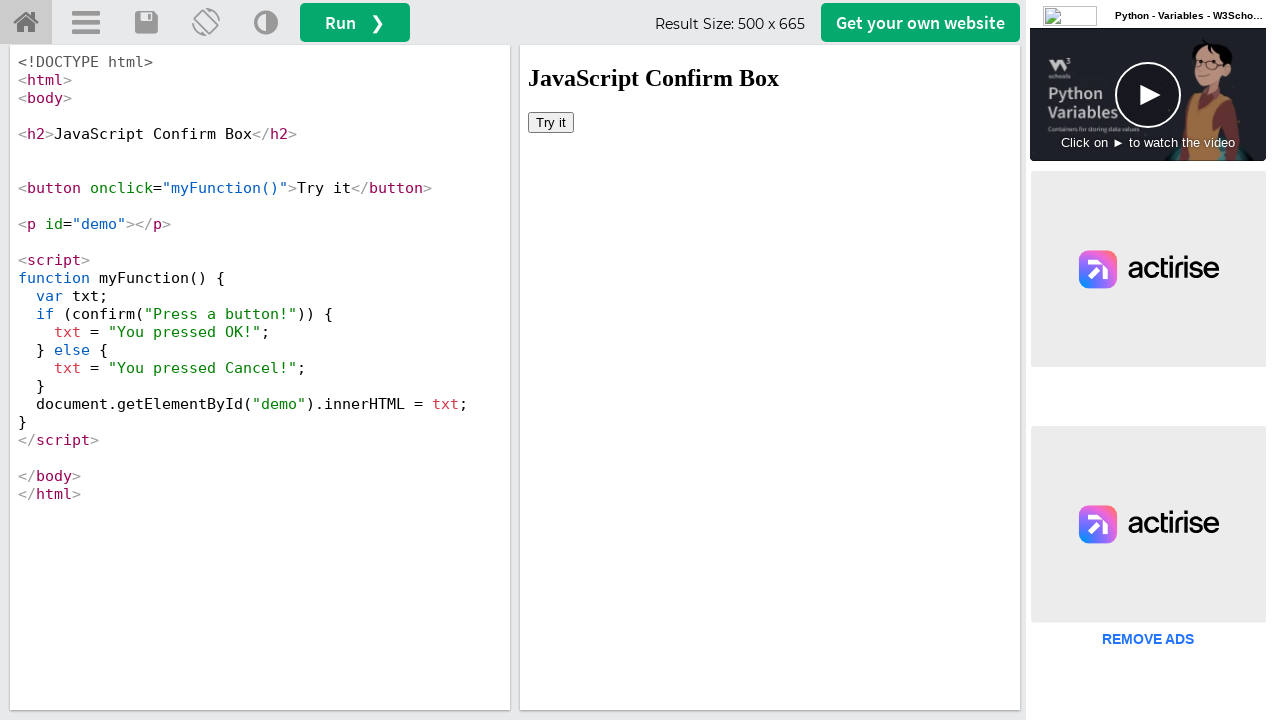

Located iframe with ID 'iframeResult'
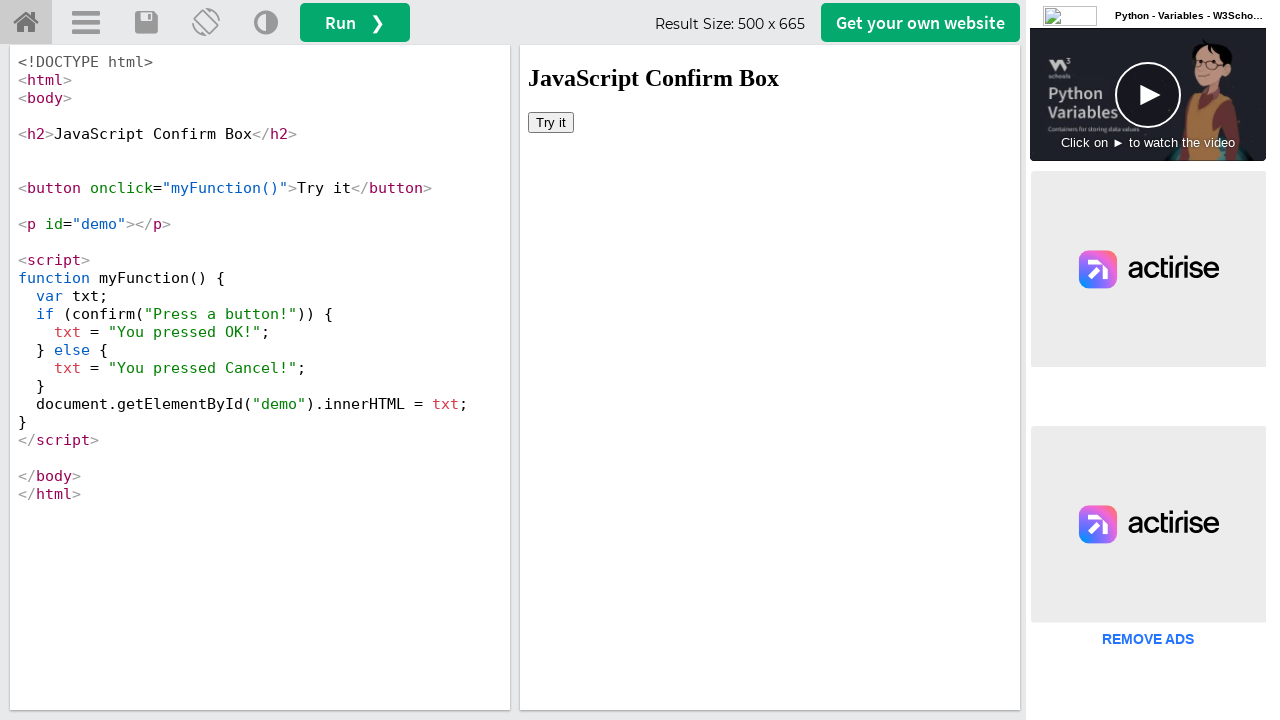

Clicked 'Try it' button inside the iframe at (551, 122) on #iframeResult >> internal:control=enter-frame >> xpath=//button[.="Try it"]
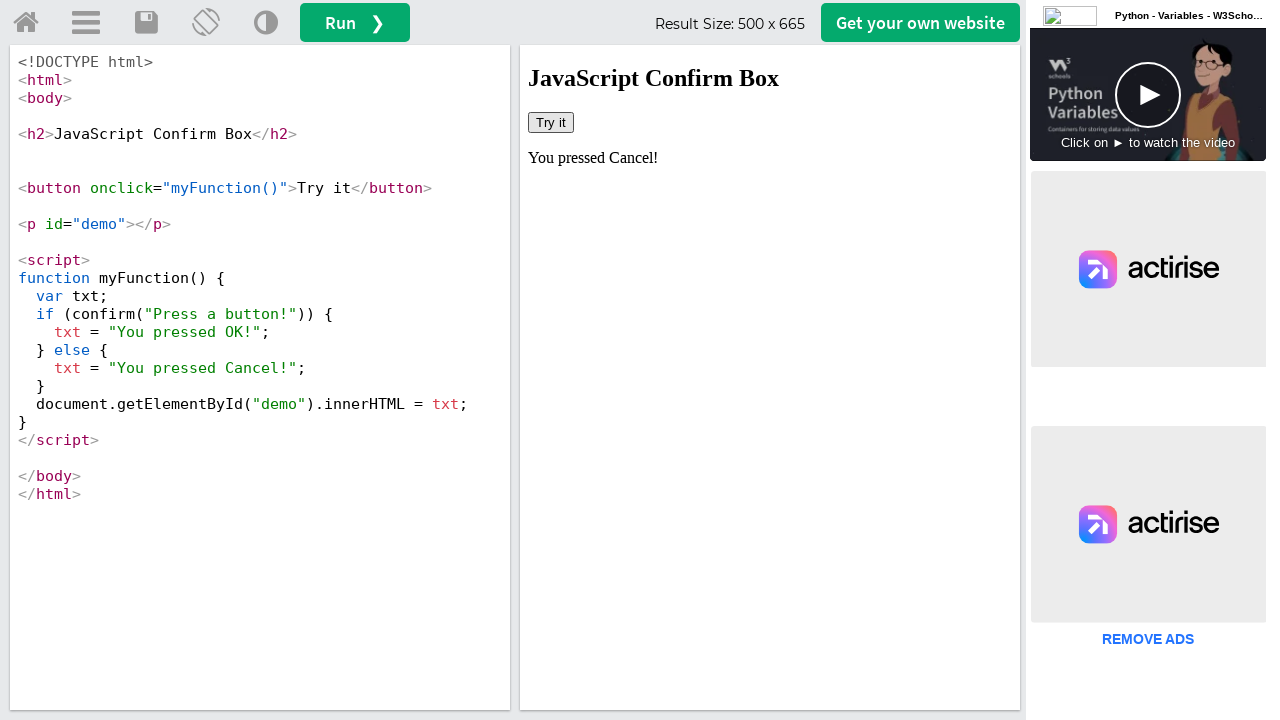

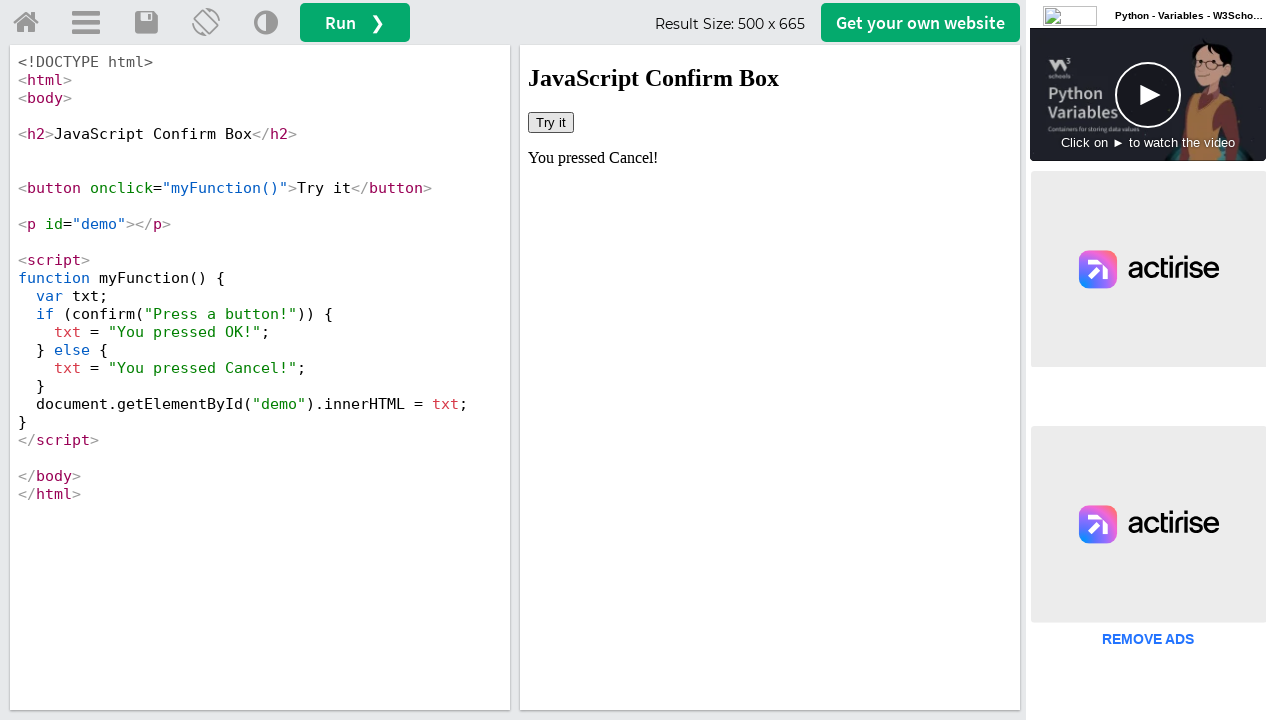